Opens the home page and verifies the page title matches the expected value for The Connected Shop

Starting URL: https://theconnectedshop.com/

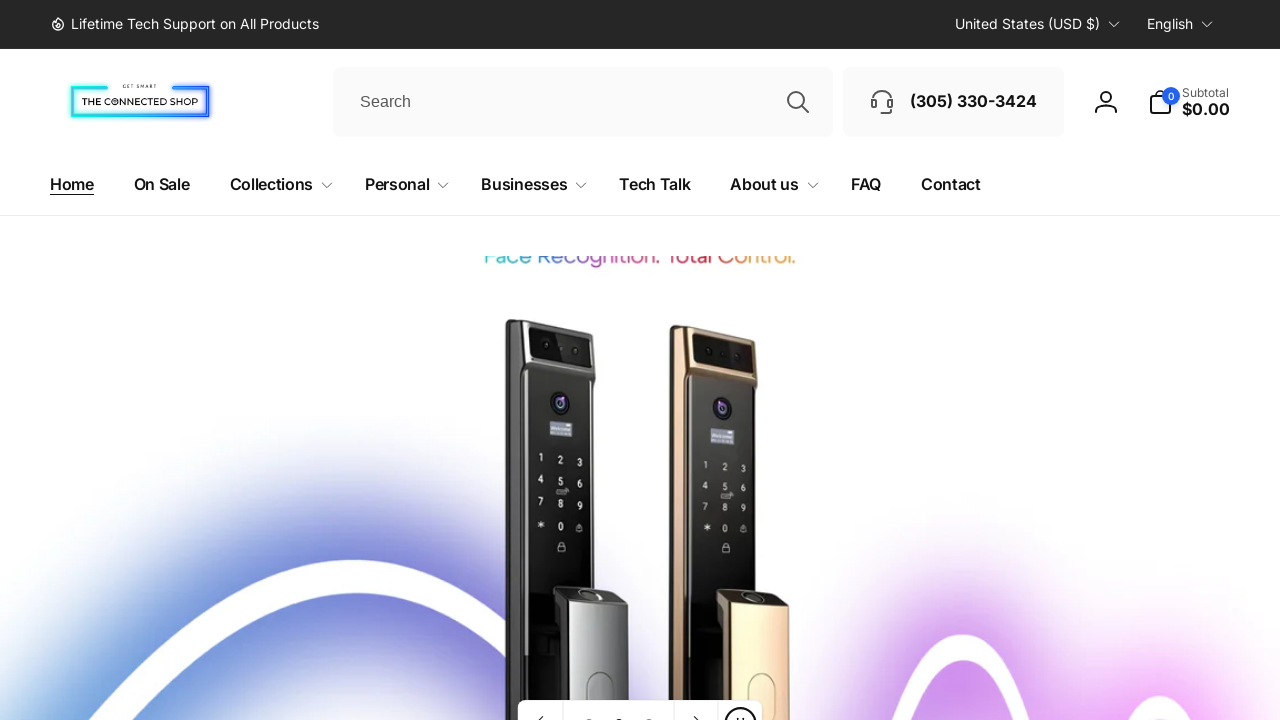

Navigated to The Connected Shop home page
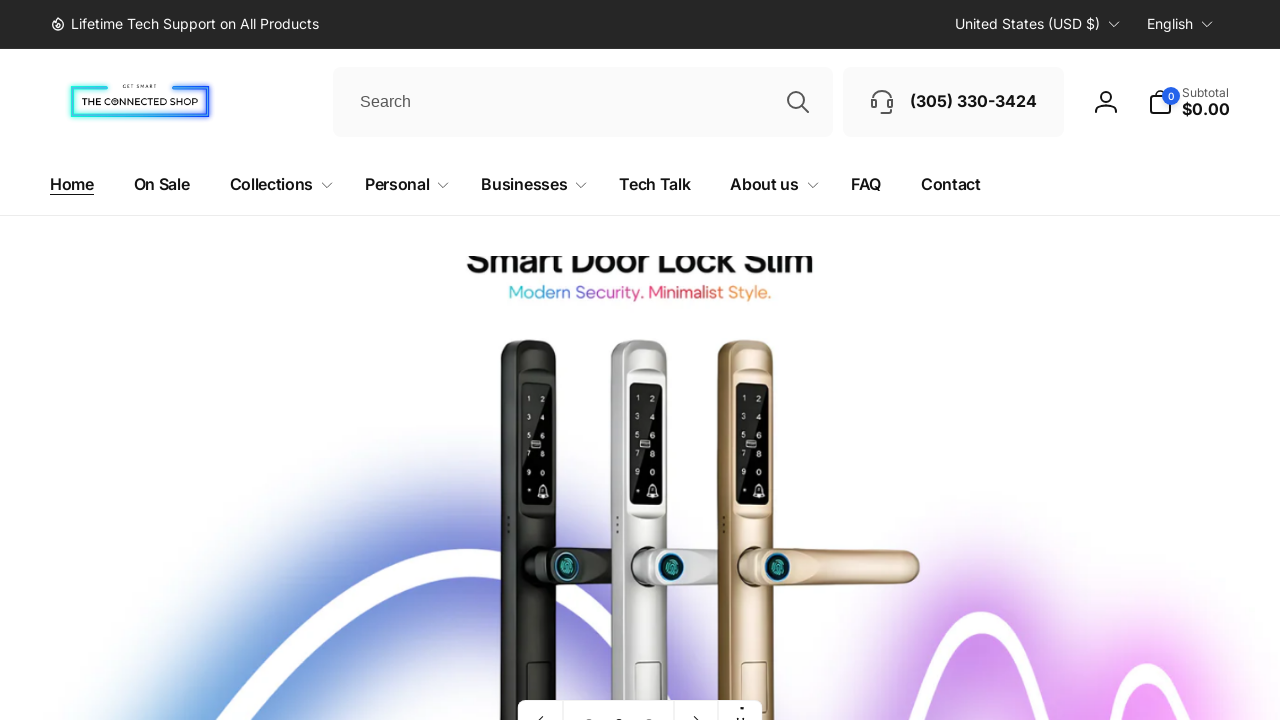

Page loaded and DOM content ready
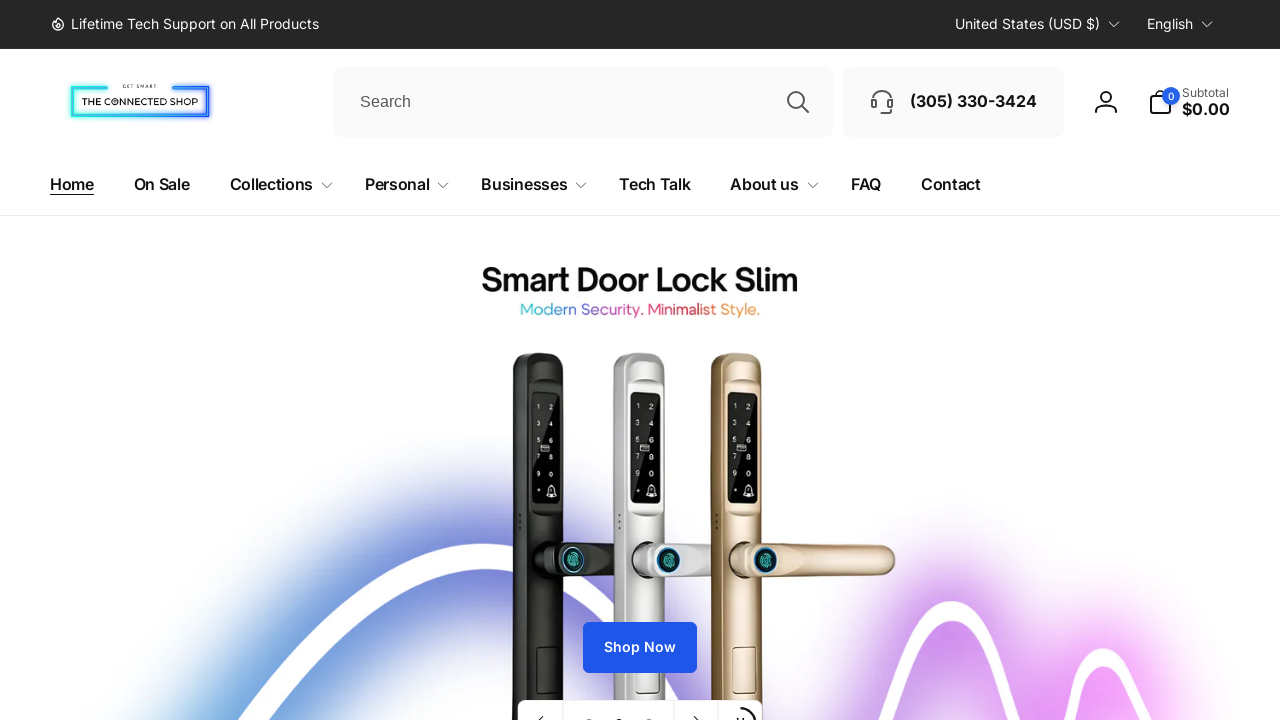

Verified page title matches expected value 'The Connected Shop - Smart Locks, Smart Sensors, Smart Home & Office'
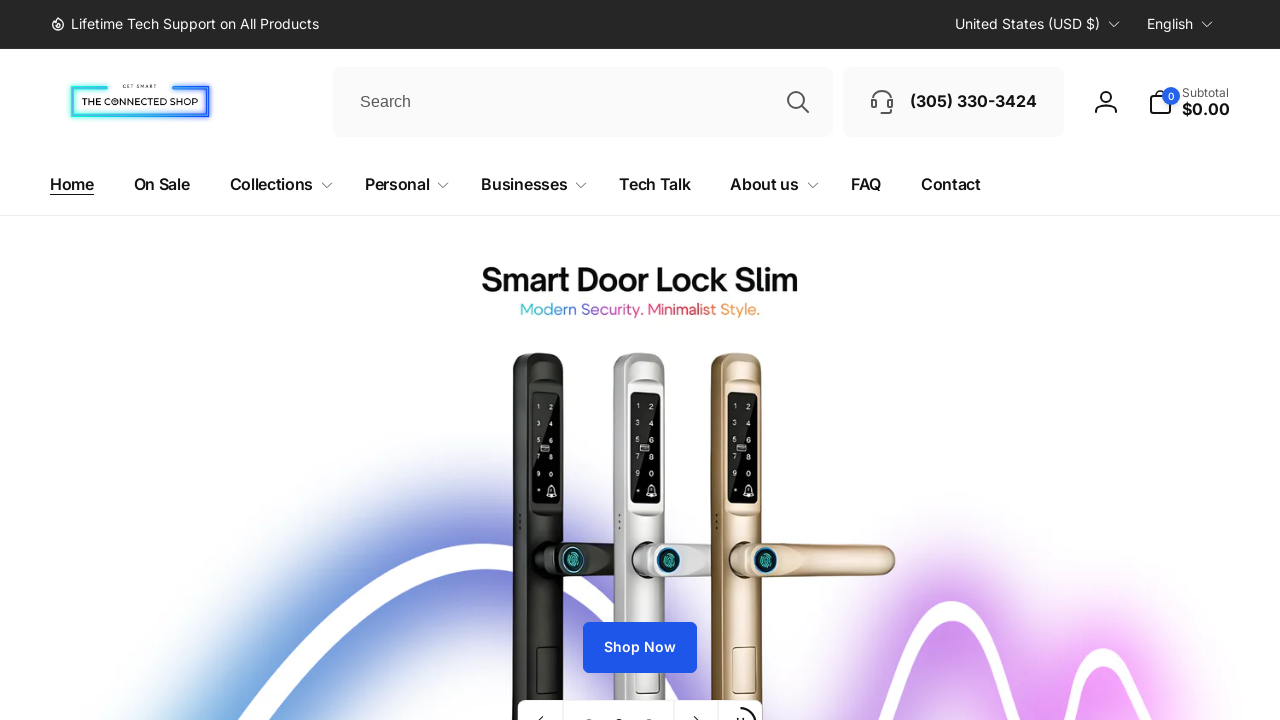

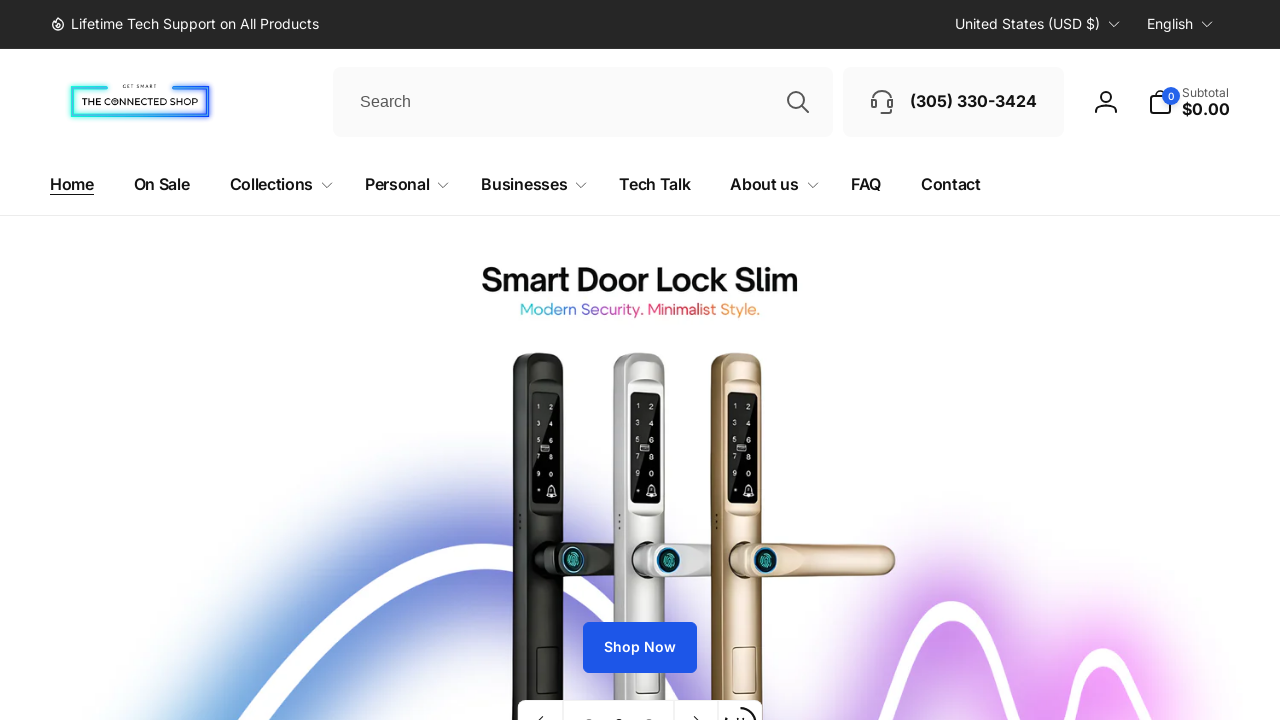